Tests form filling functionality by clicking a link with partial text, then filling out a form with first name, last name, city, and country fields before submitting

Starting URL: http://suninjuly.github.io/find_link_text

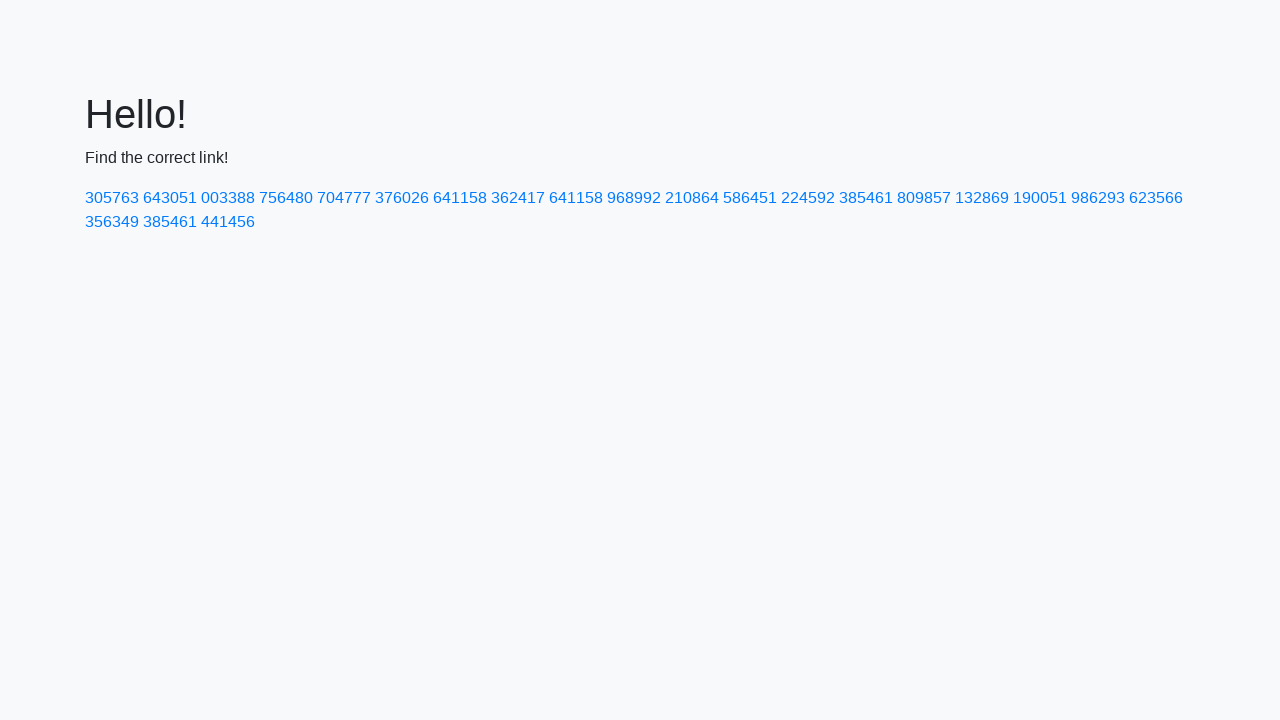

Clicked link containing partial text '224592' at (808, 198) on a:has-text('224592')
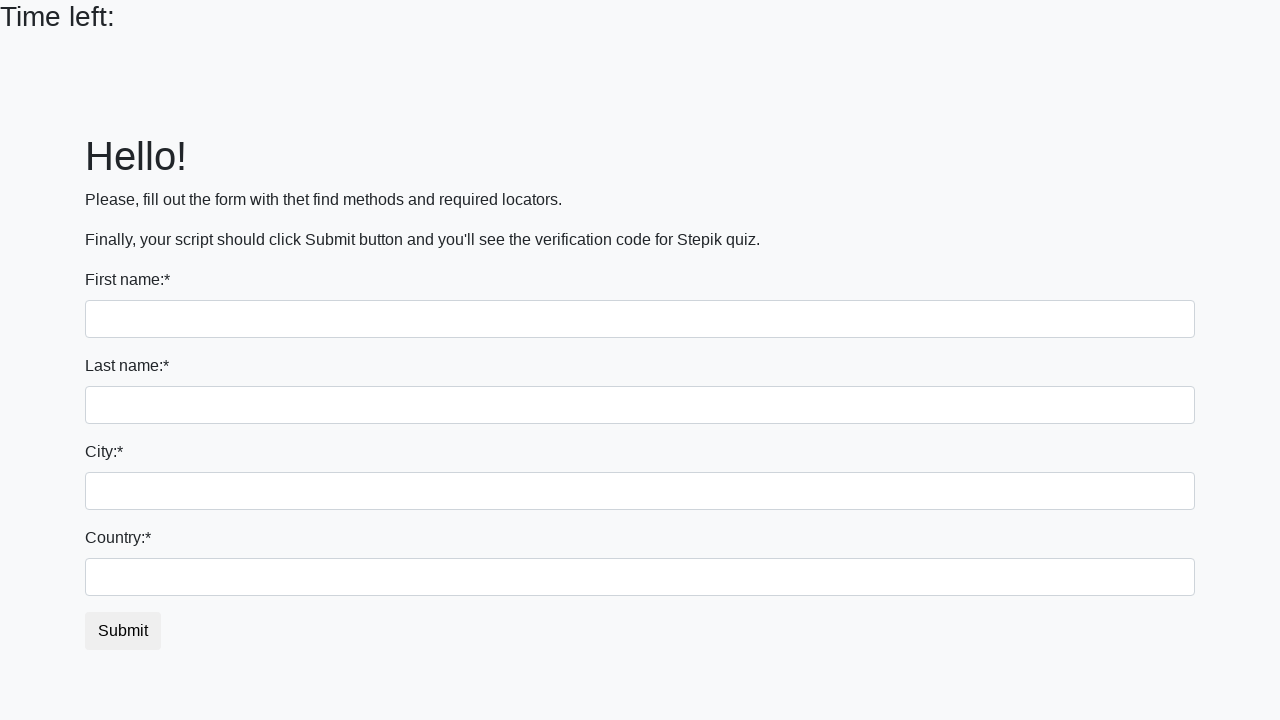

Filled first name field with 'Ivan' on input >> nth=0
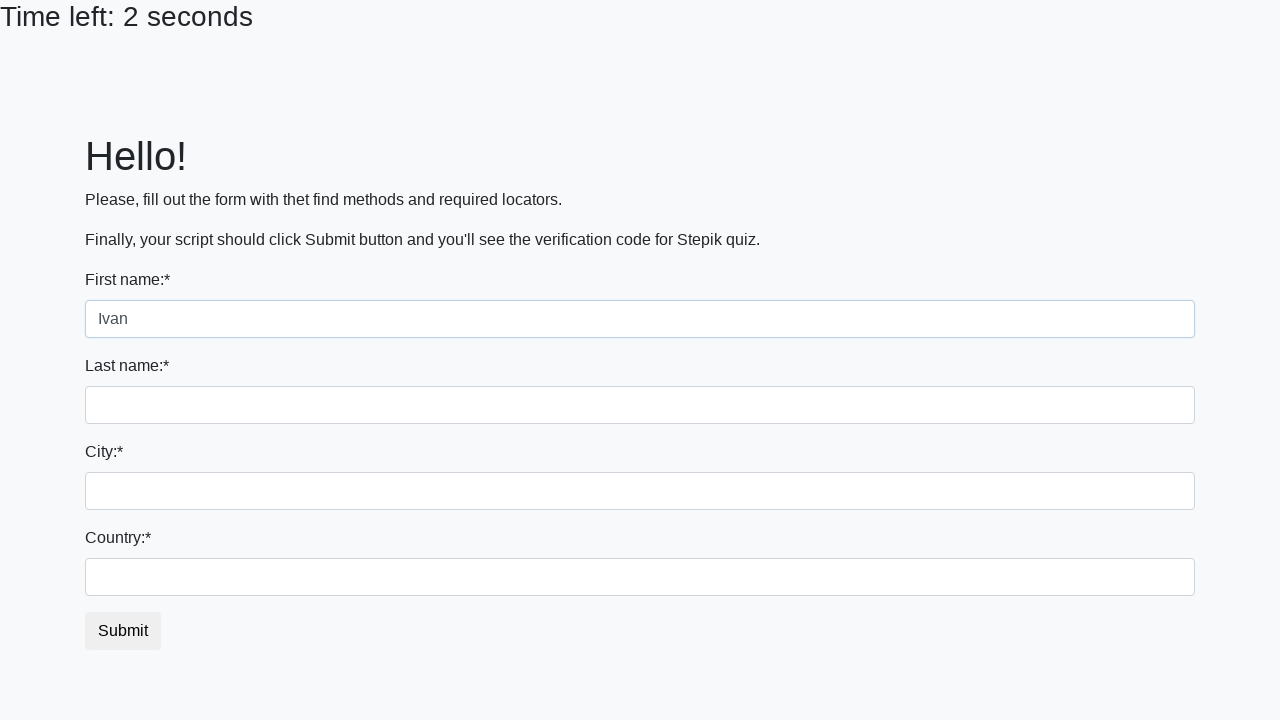

Filled last name field with 'Petrov' on input[name='last_name']
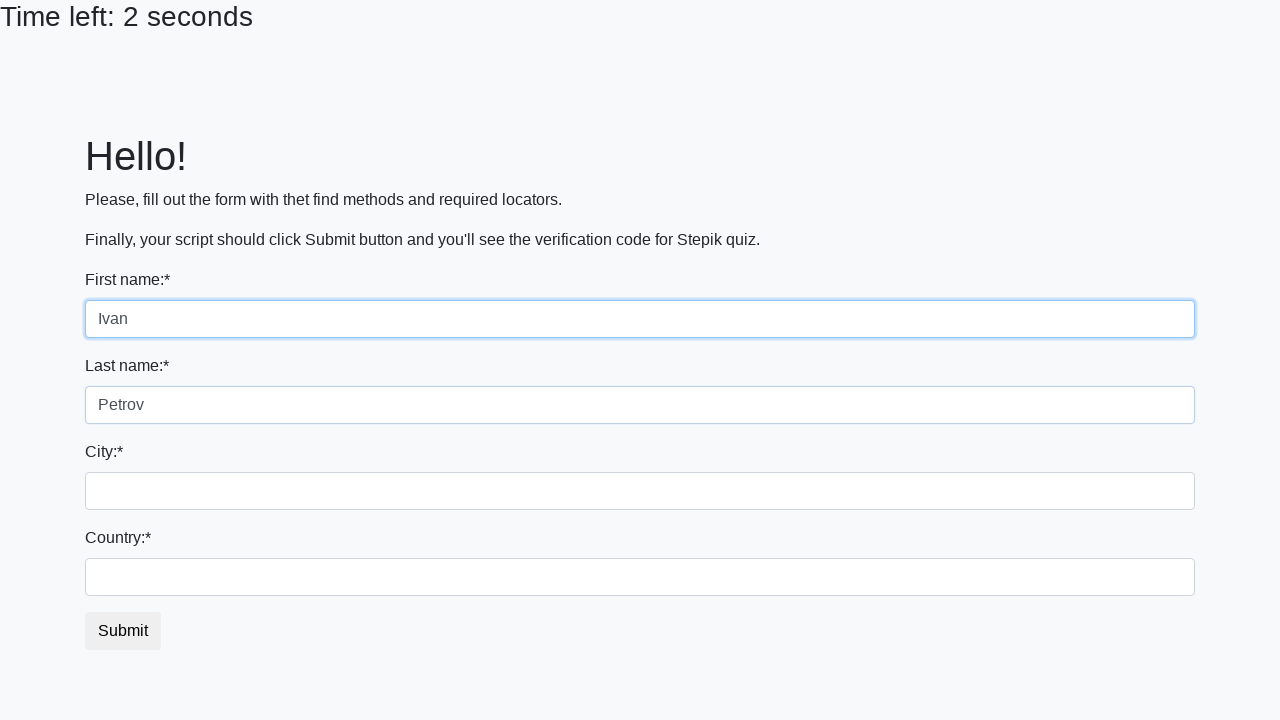

Filled city field with 'Smolensk' on .form-control.city
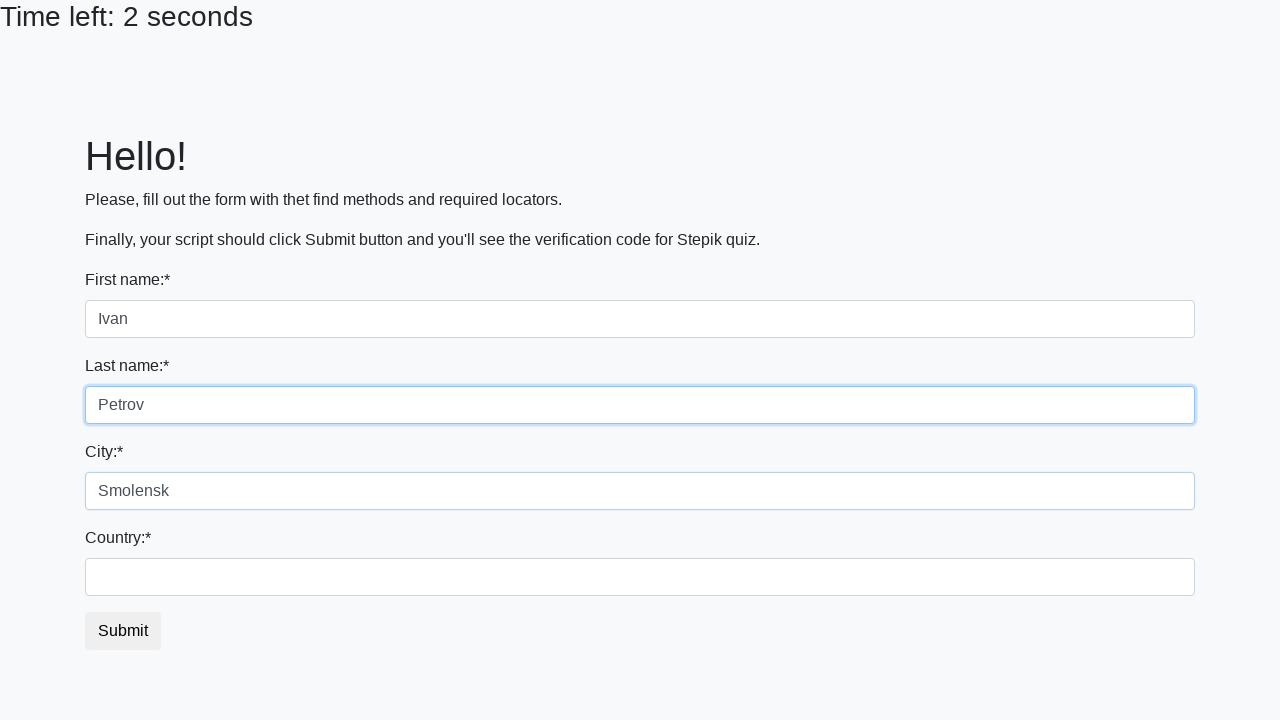

Filled country field with 'Russia' on #country
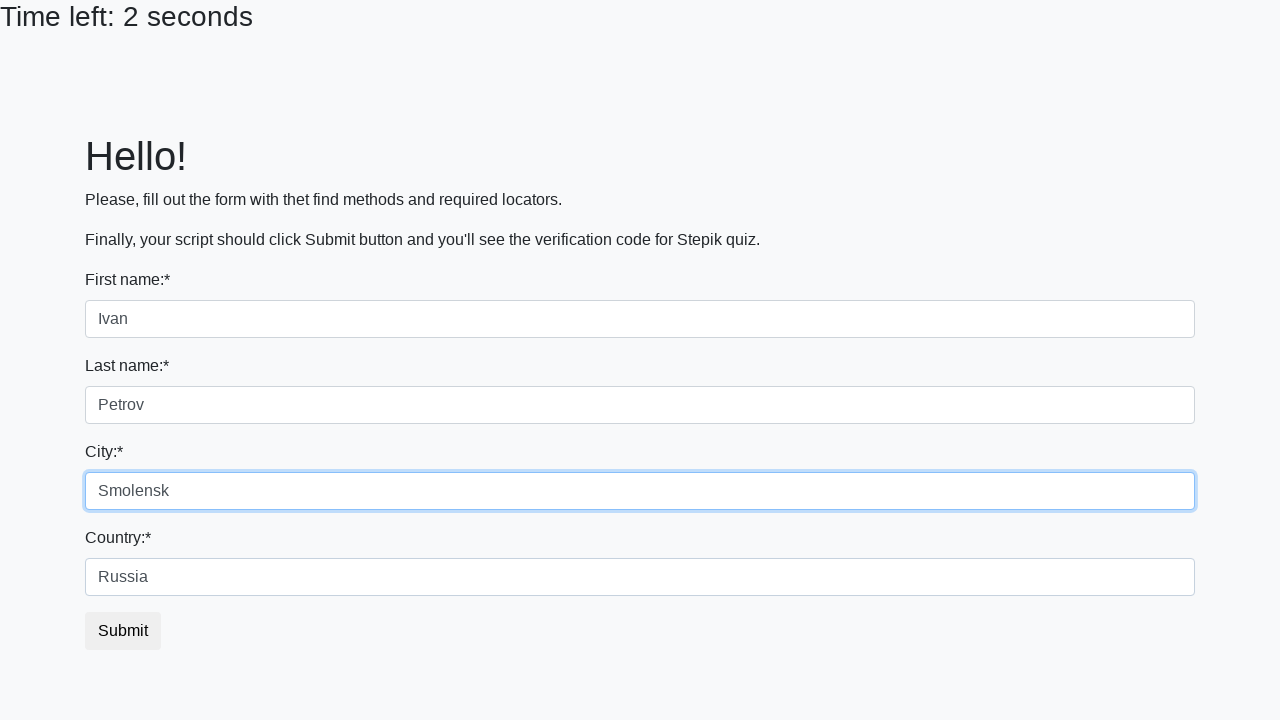

Clicked submit button to submit form at (123, 631) on button.btn
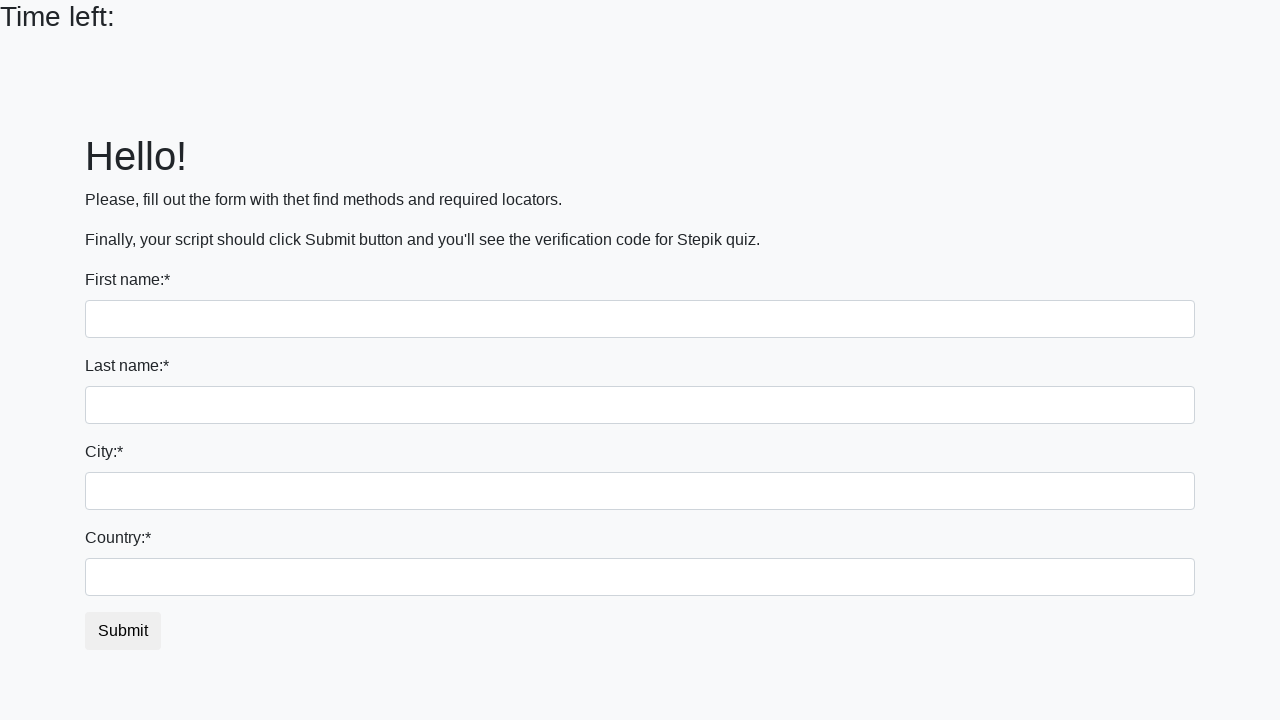

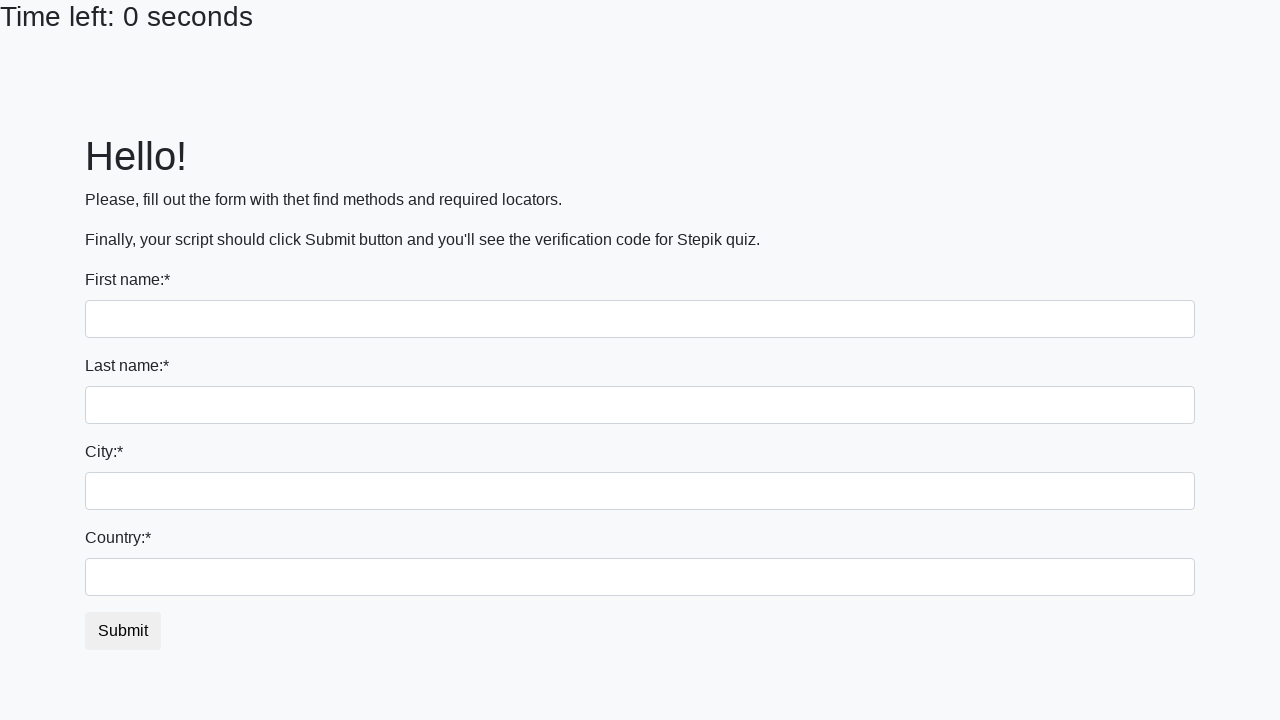